Verifies that deals are sorted in descending order by name

Starting URL: https://rahulshettyacademy.com/seleniumPractise/#/offers

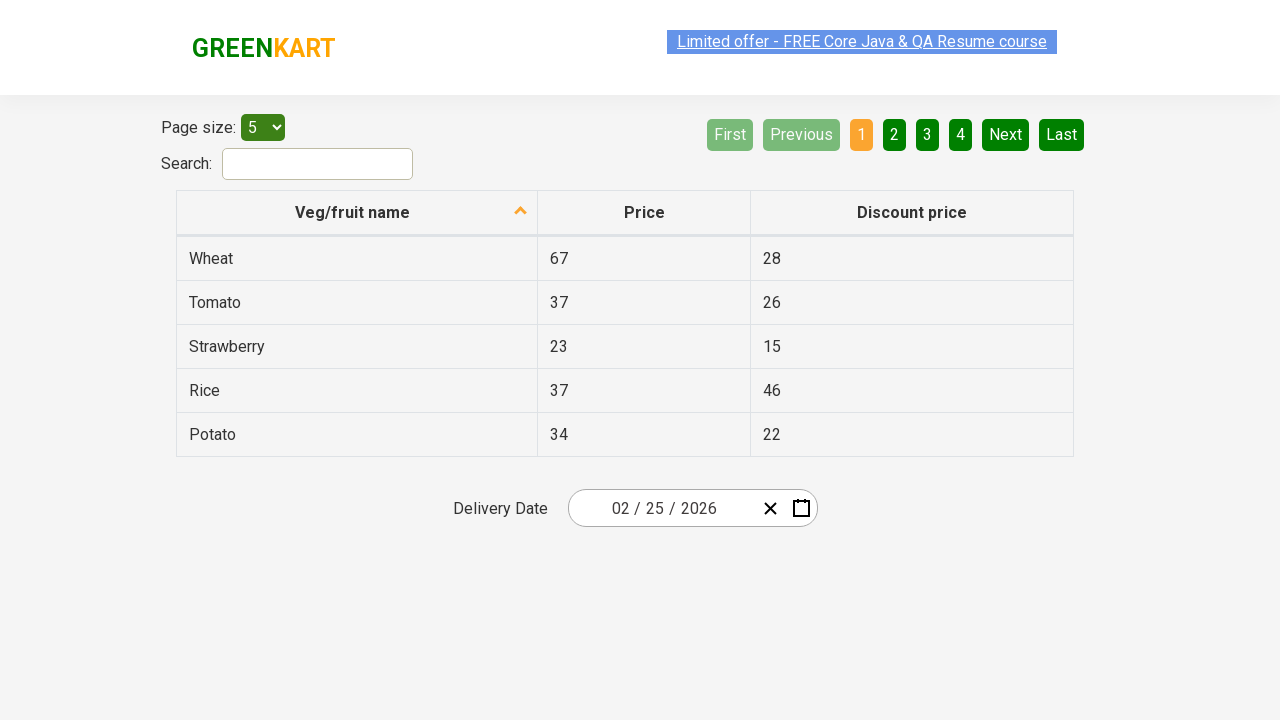

Waited for table rows to load
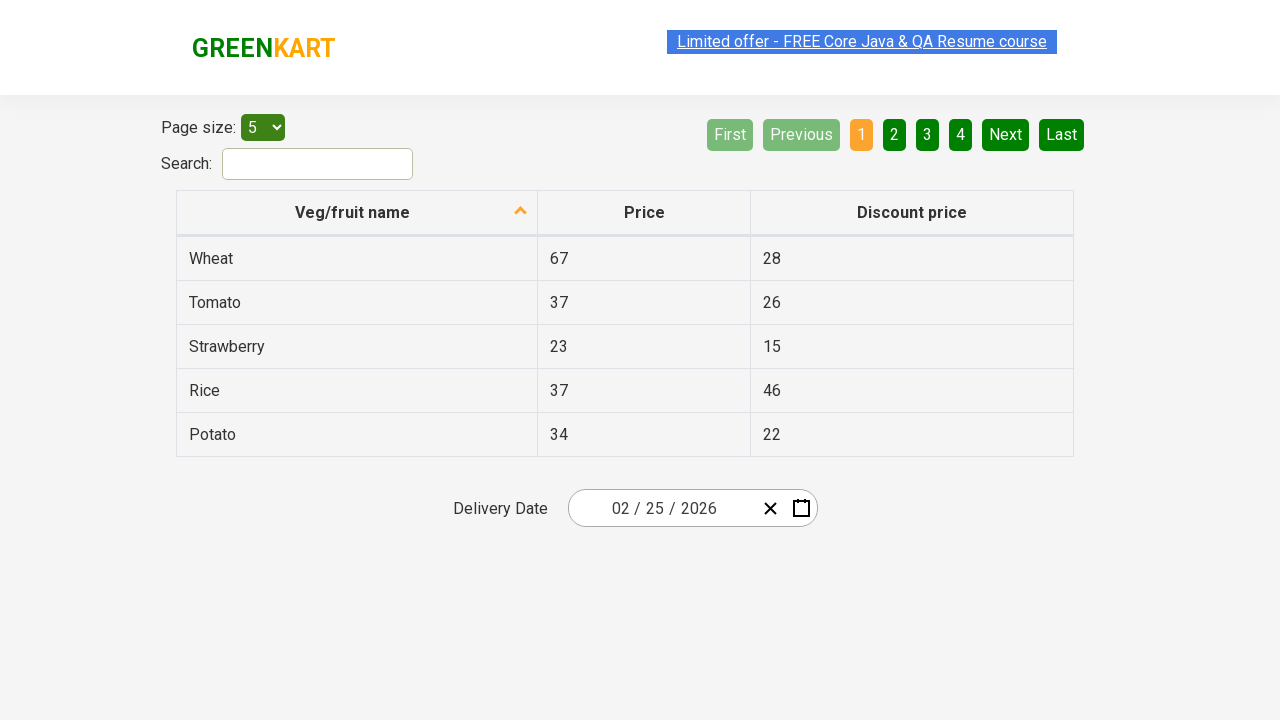

Located sort indicator for descending order by name
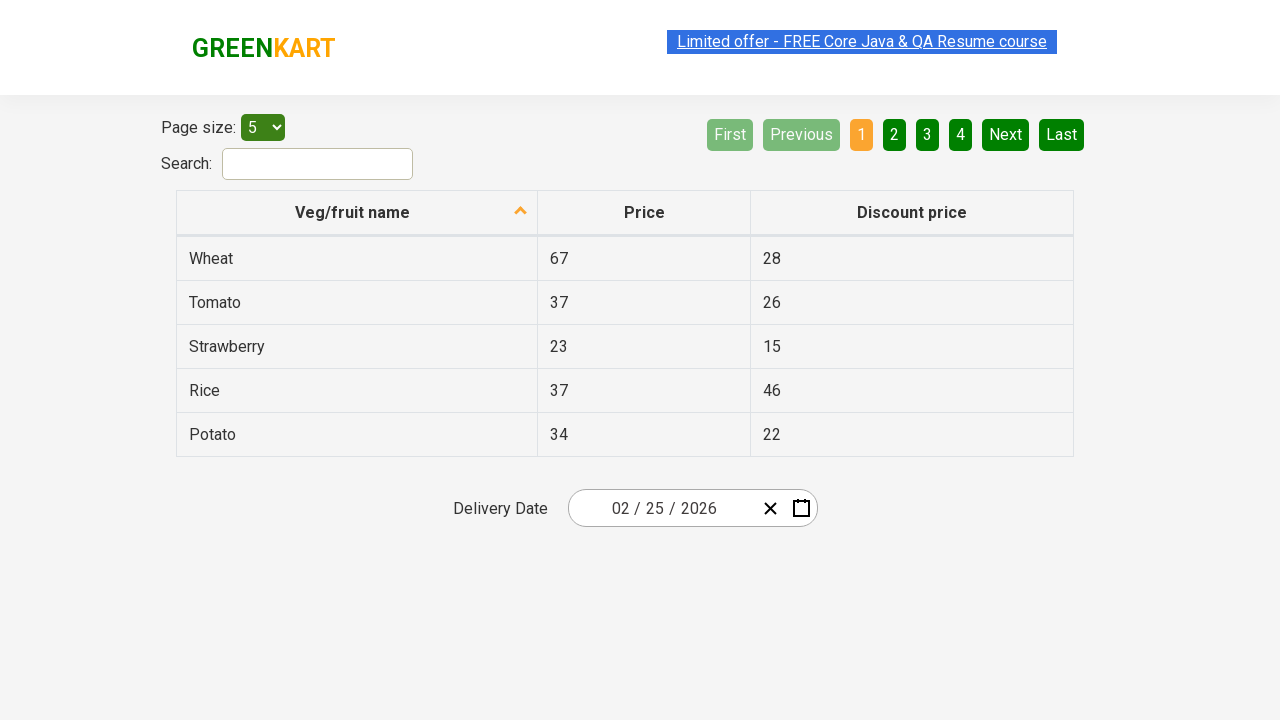

Verified sort indicator is visible showing descending order by name
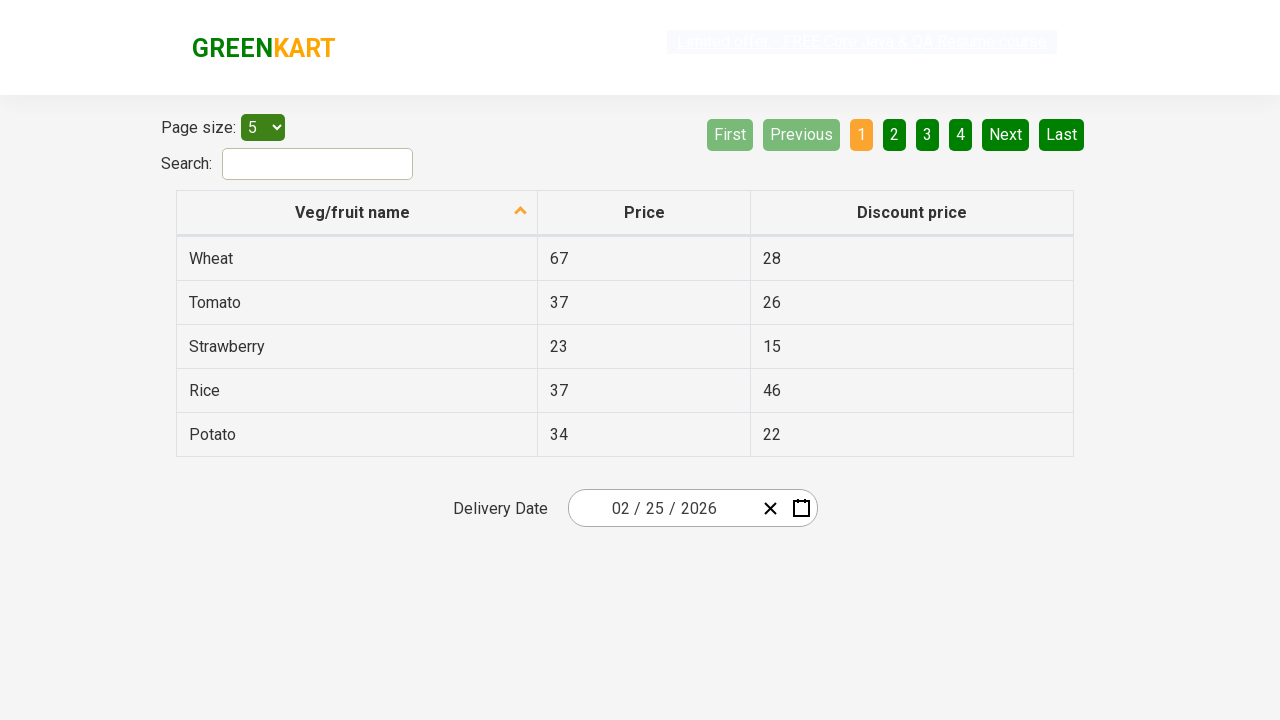

Retrieved all table rows
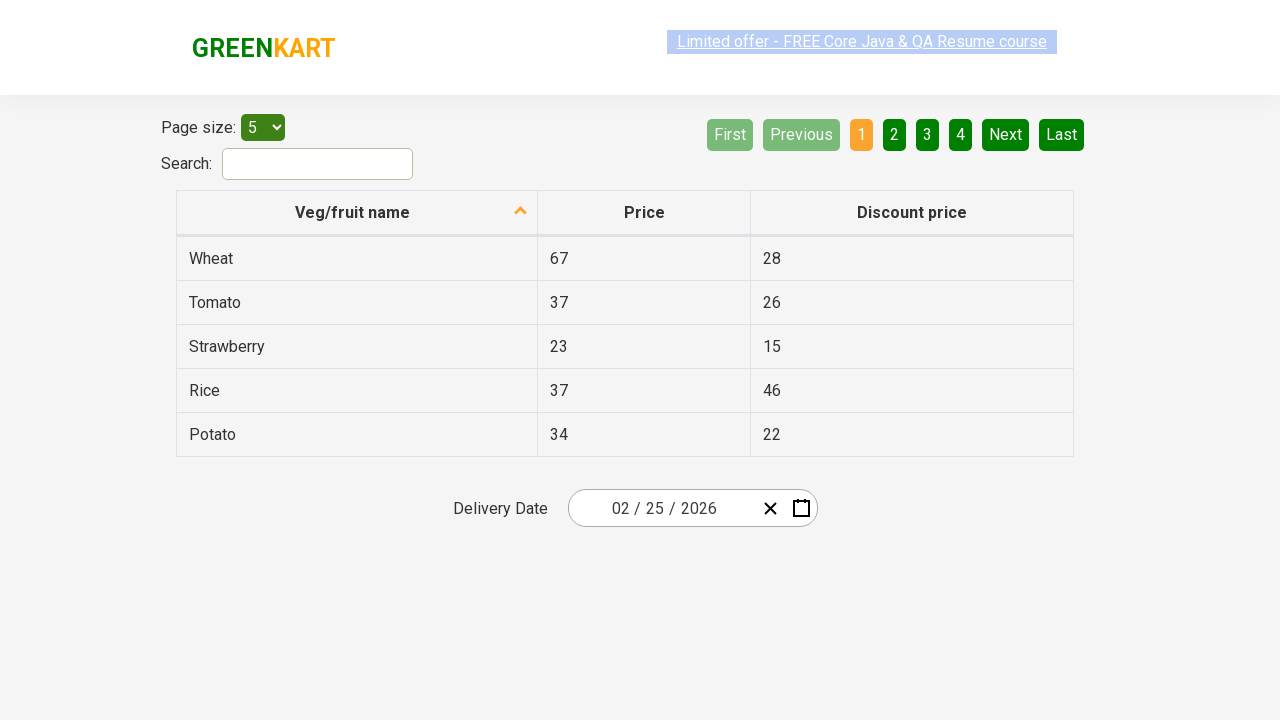

Retrieved deal name from row 0: Wheat
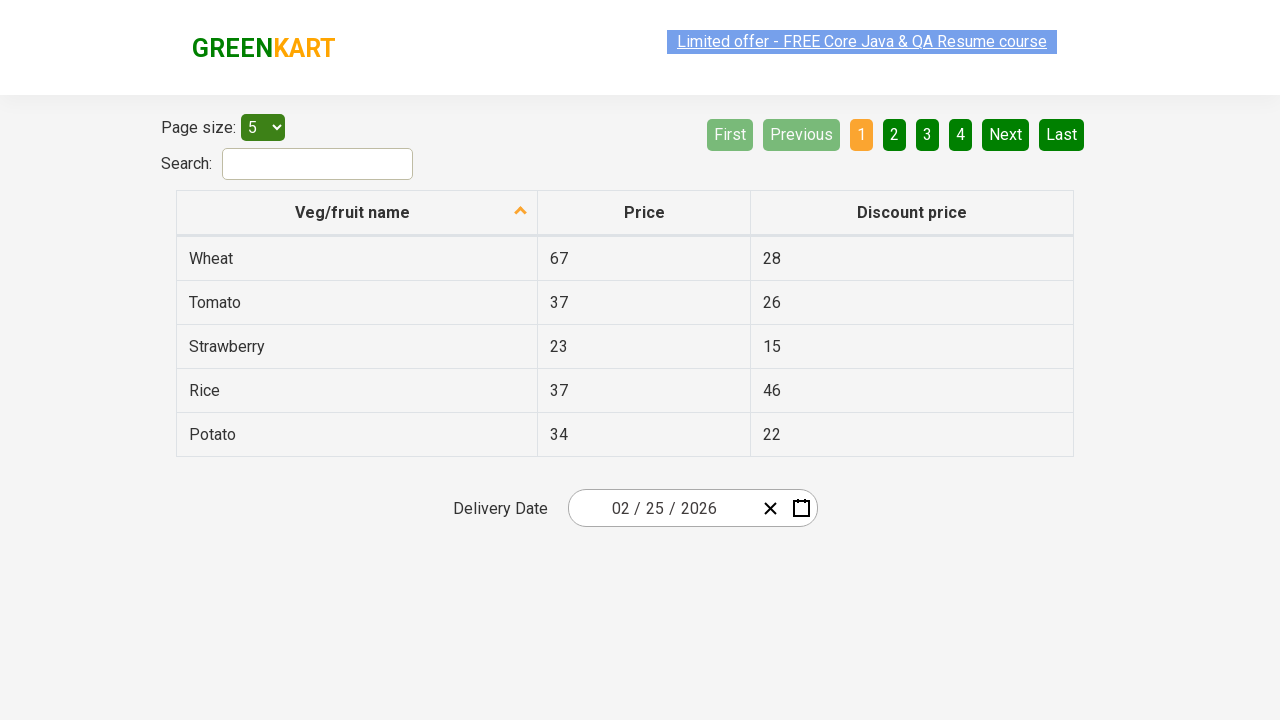

Retrieved deal name from row 1: Tomato
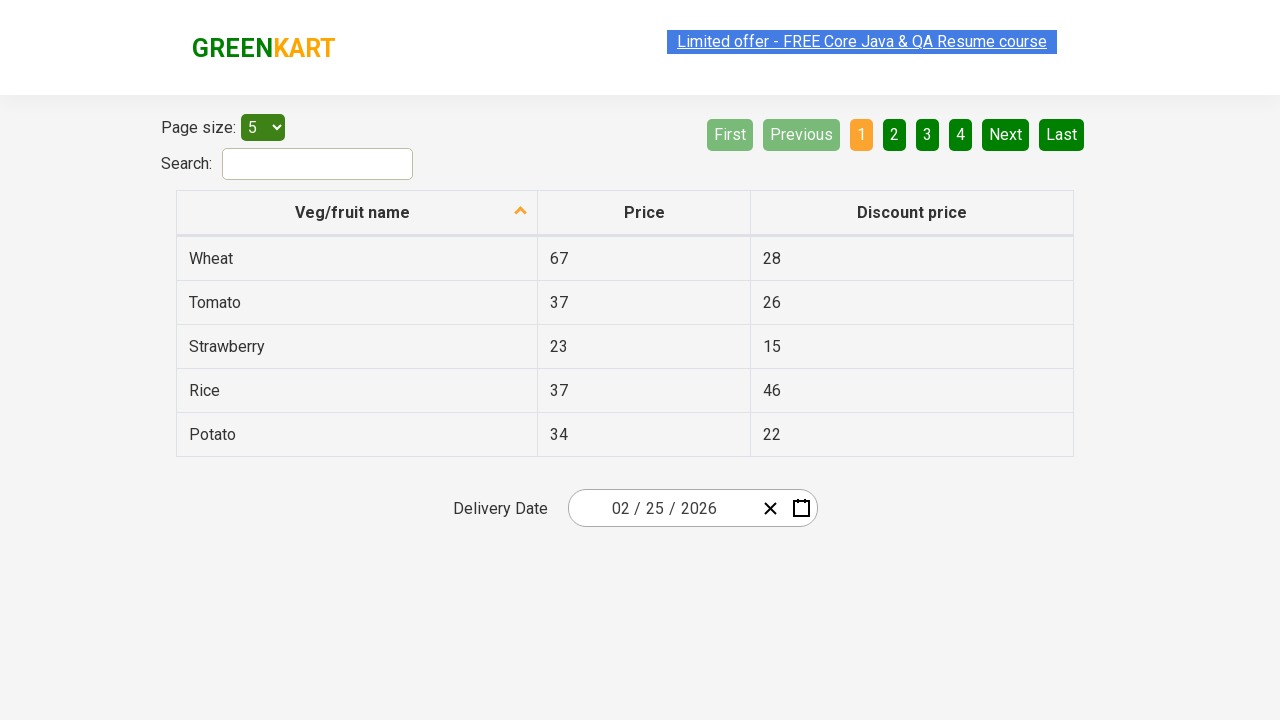

Verified row 0 (Wheat) comes before row 1 (Tomato) in descending order
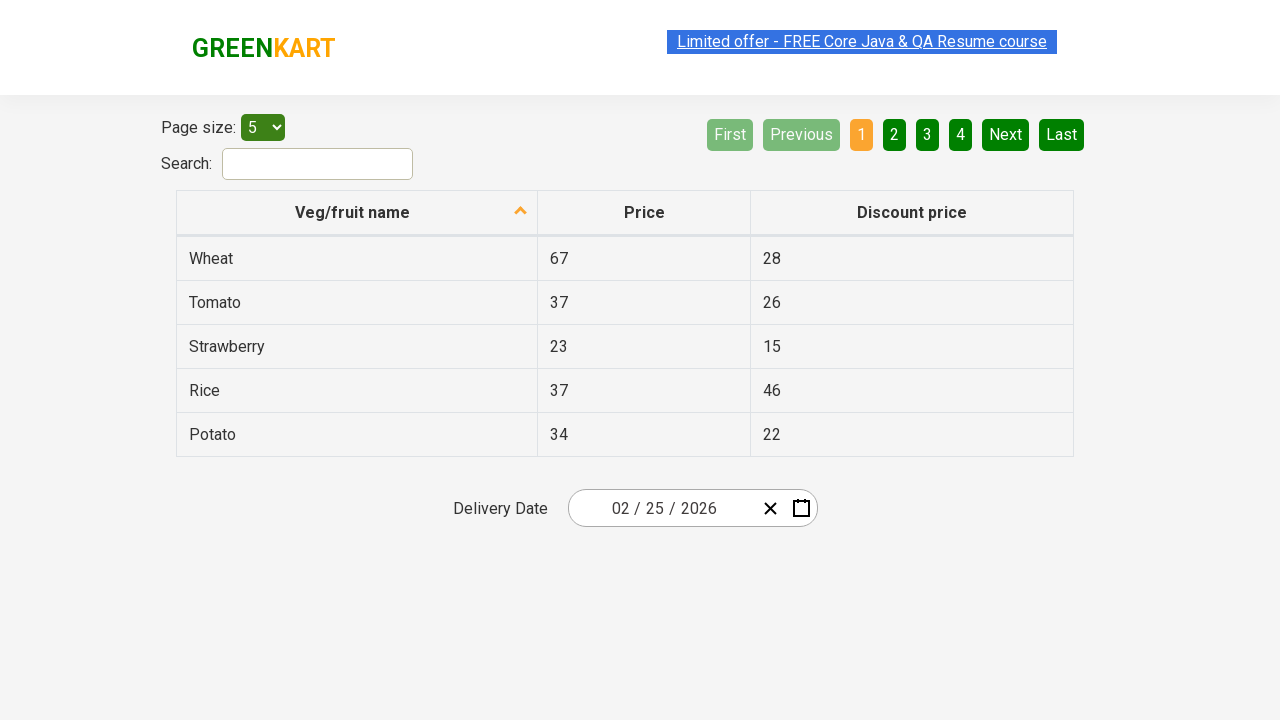

Retrieved deal name from row 1: Tomato
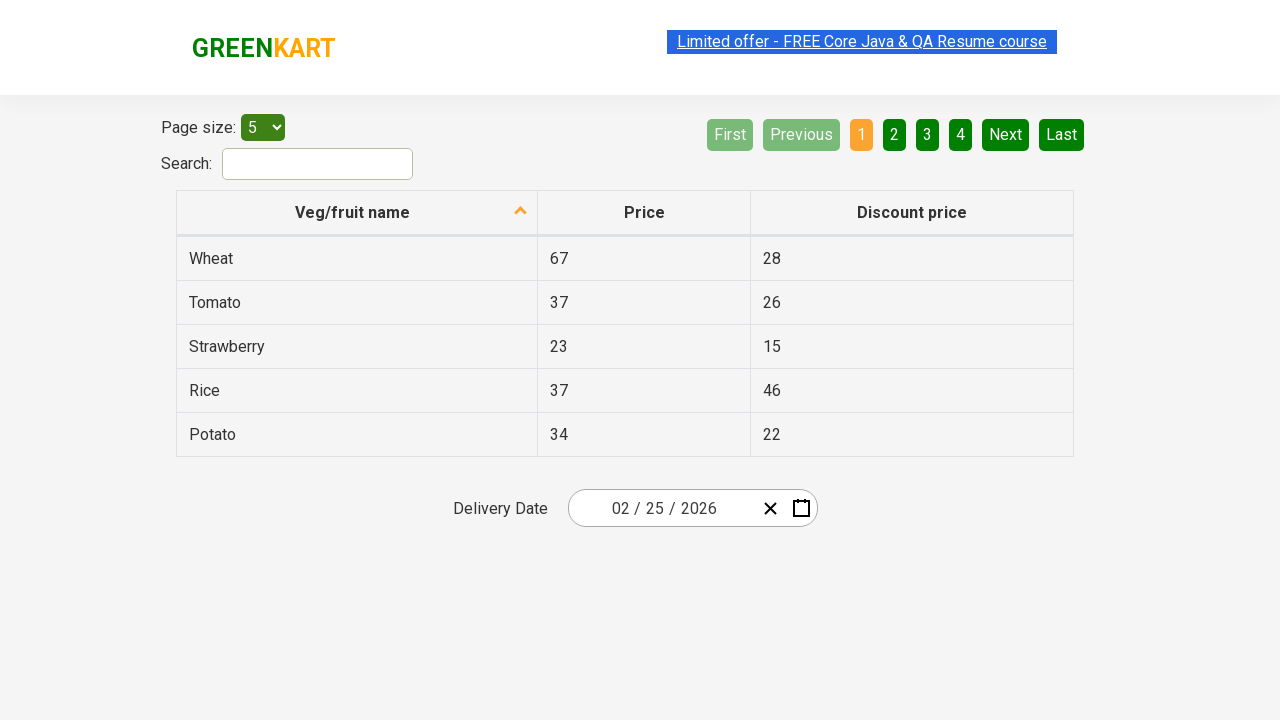

Retrieved deal name from row 2: Strawberry
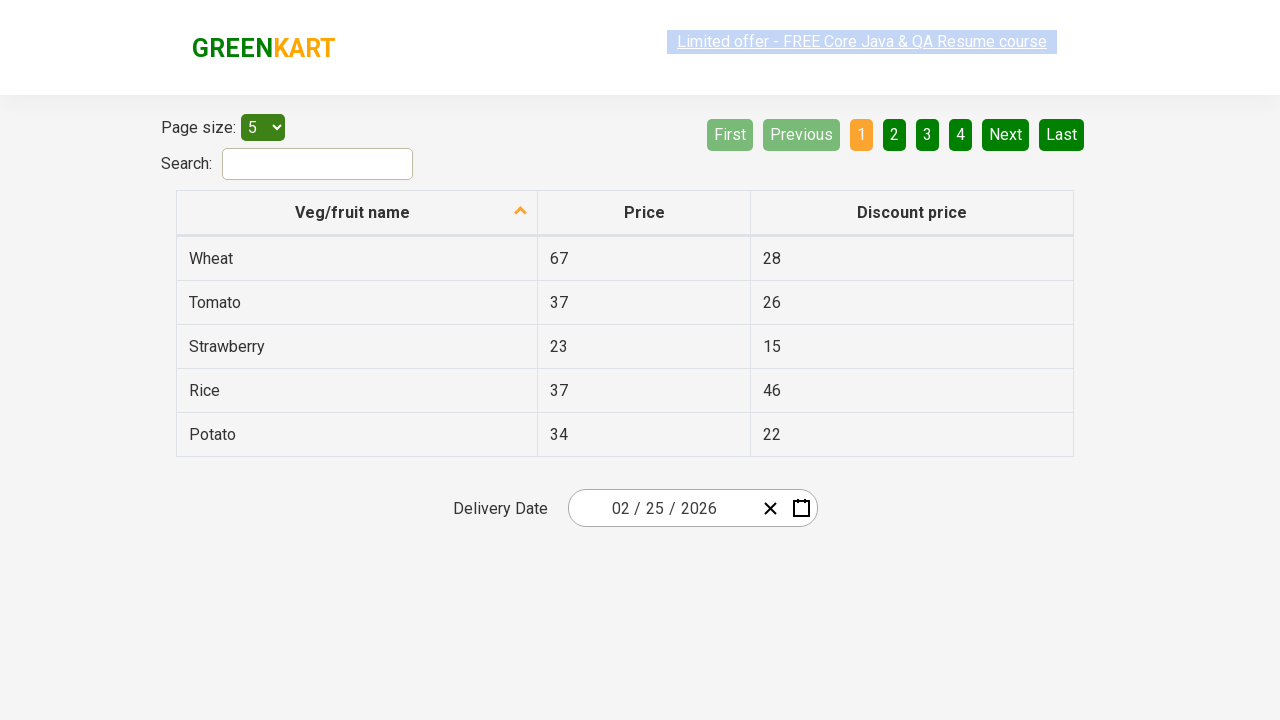

Verified row 1 (Tomato) comes before row 2 (Strawberry) in descending order
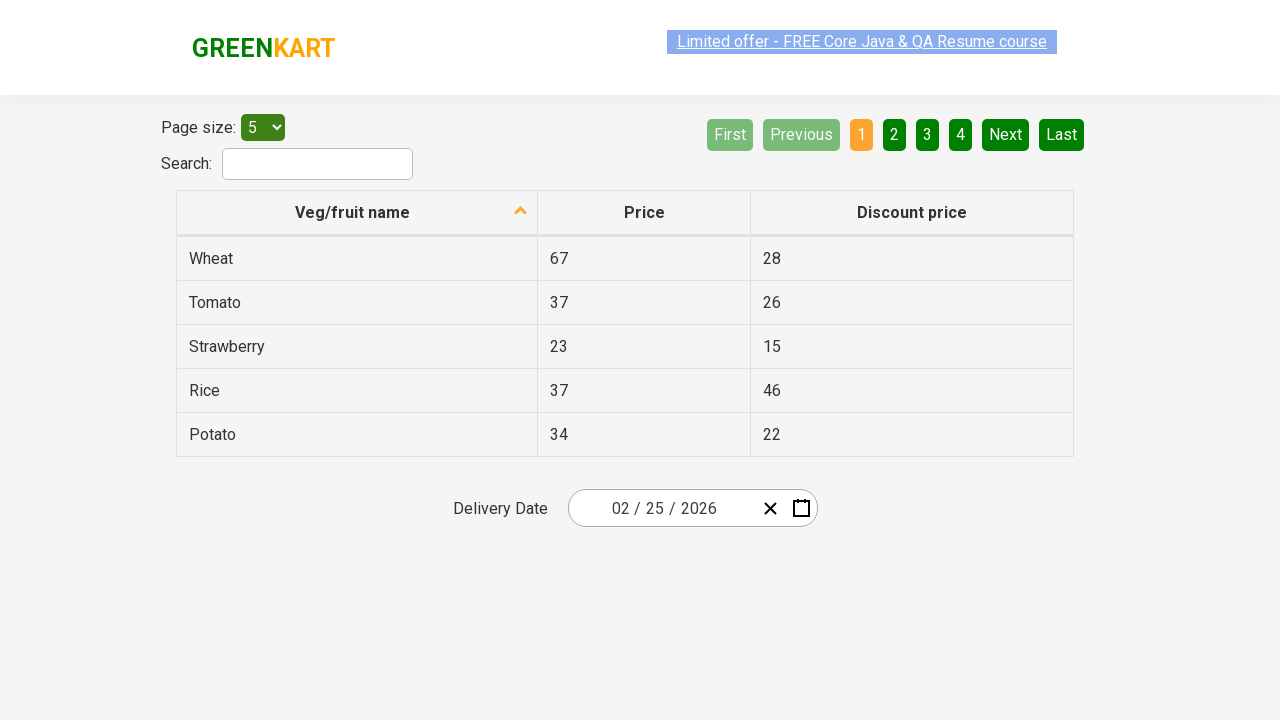

Retrieved deal name from row 2: Strawberry
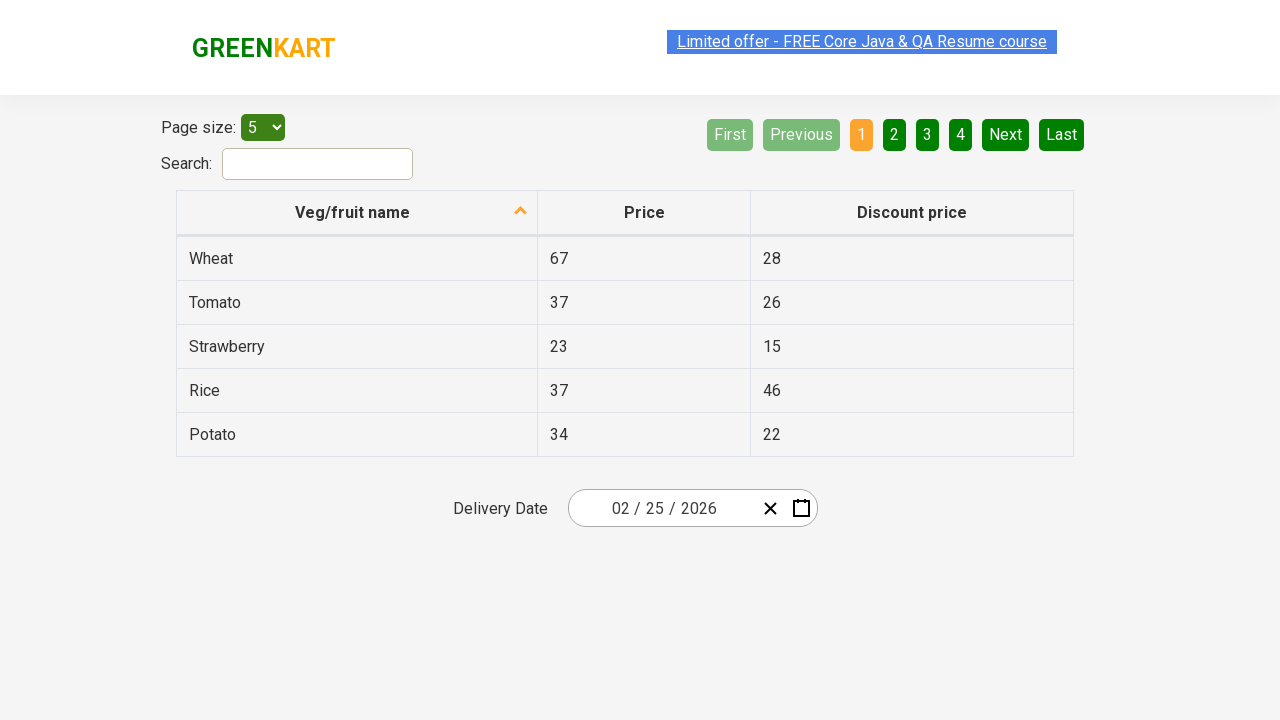

Retrieved deal name from row 3: Rice
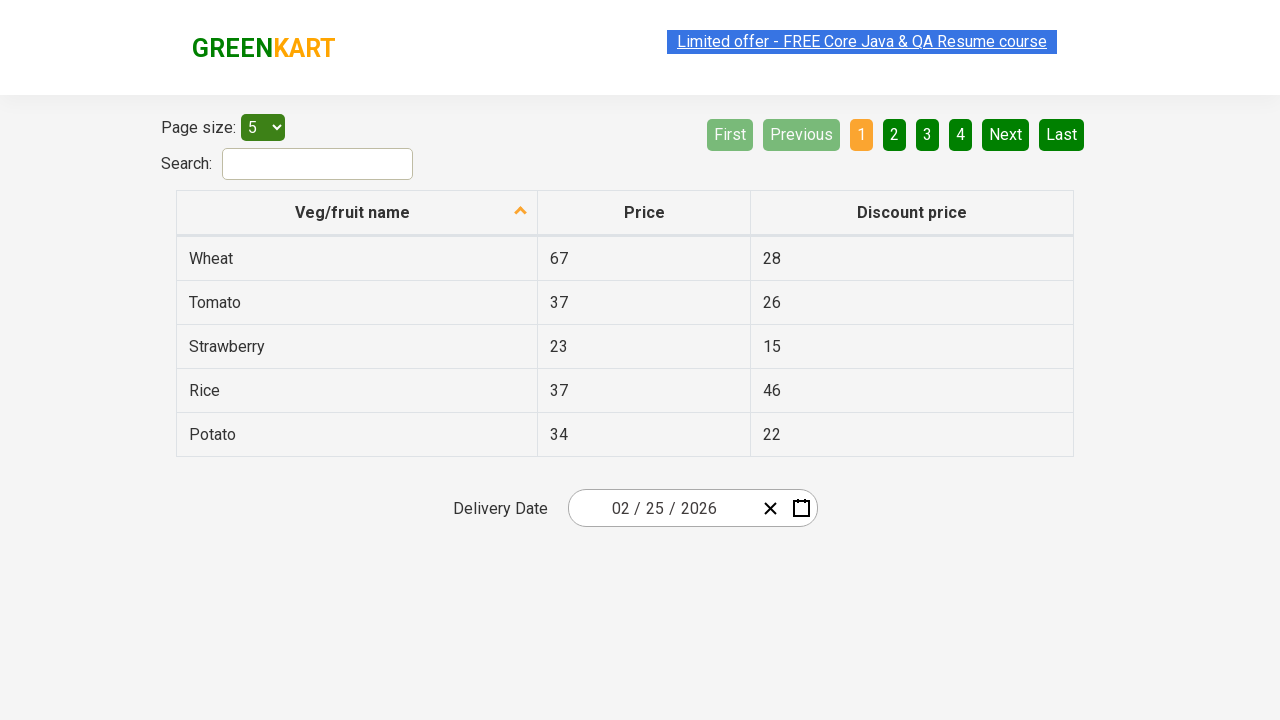

Verified row 2 (Strawberry) comes before row 3 (Rice) in descending order
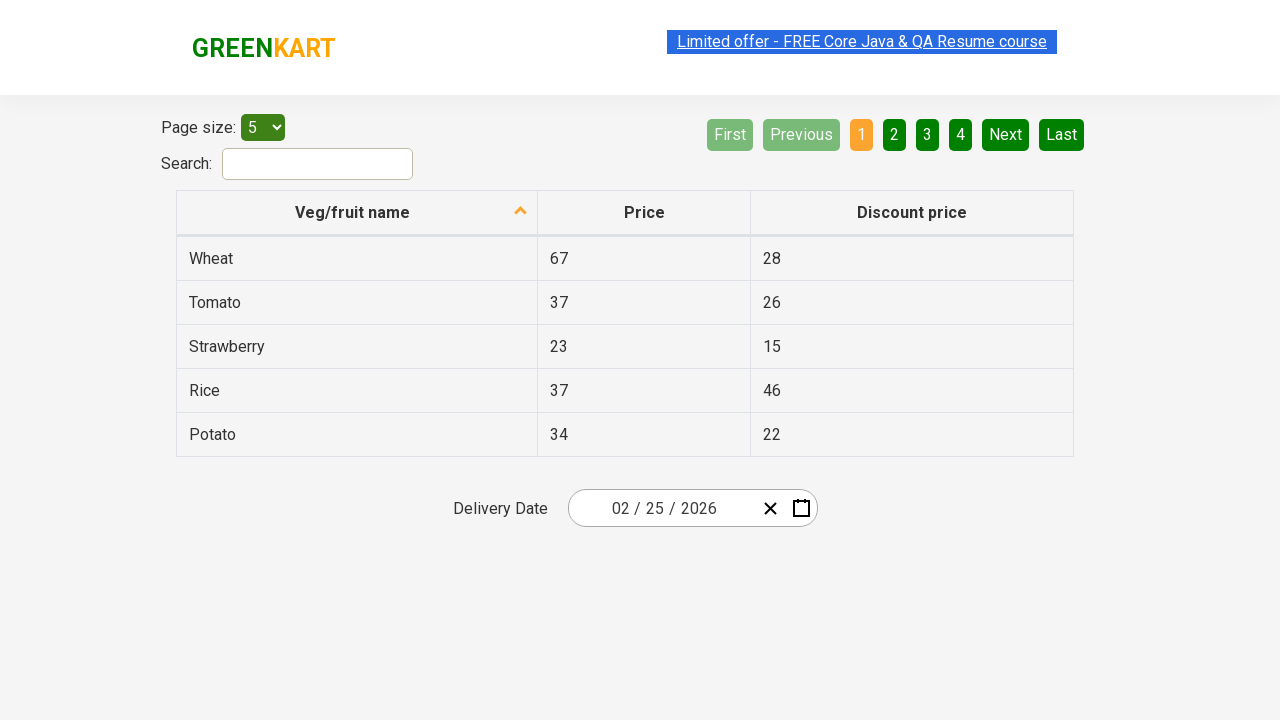

Retrieved deal name from row 3: Rice
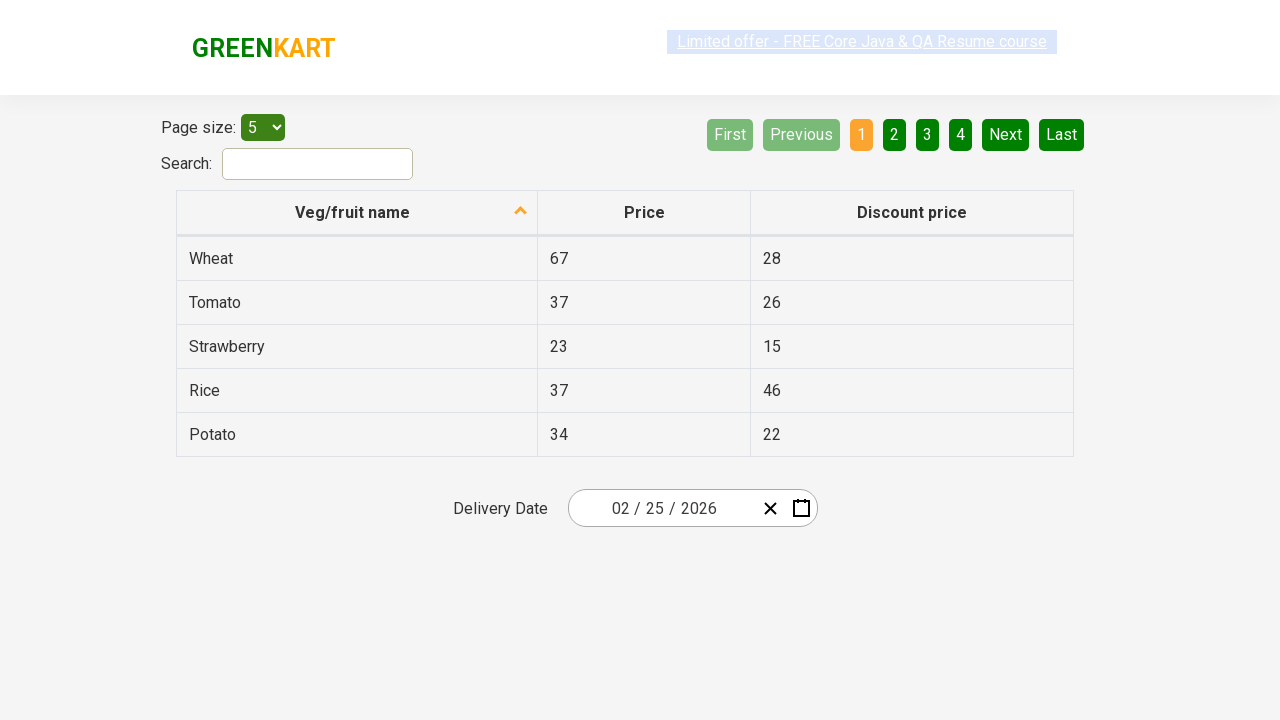

Retrieved deal name from row 4: Potato
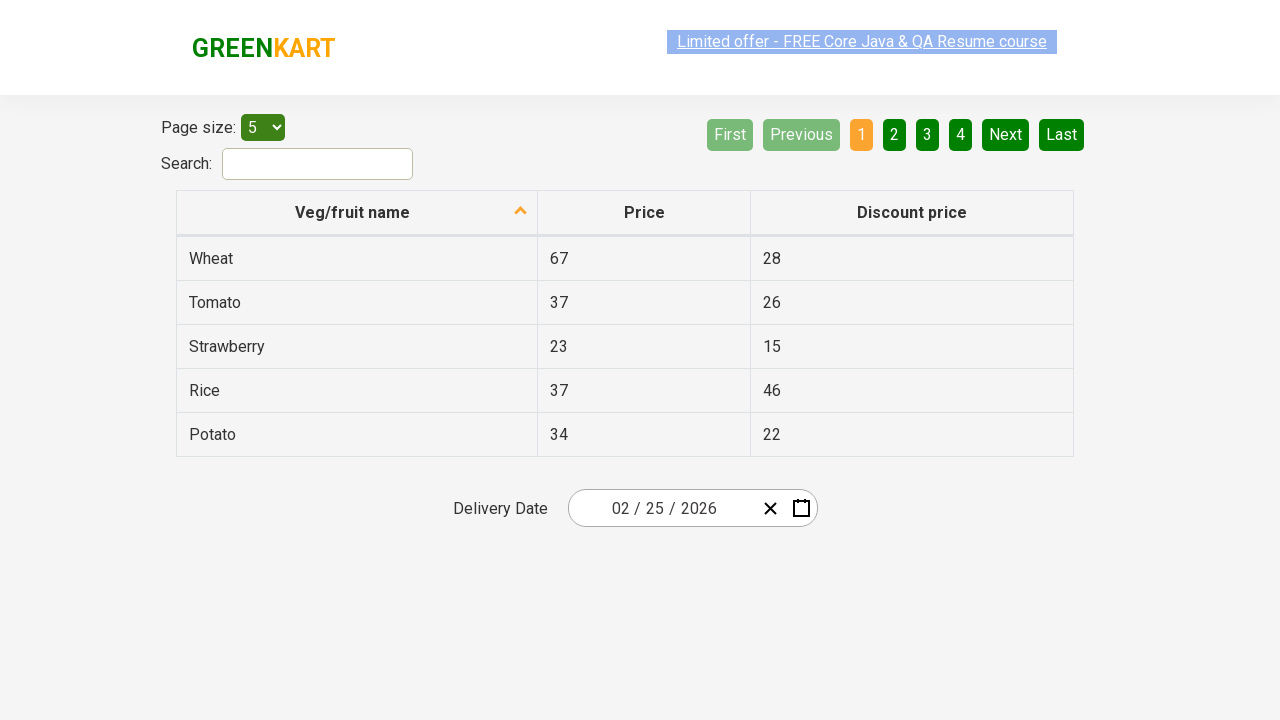

Verified row 3 (Rice) comes before row 4 (Potato) in descending order
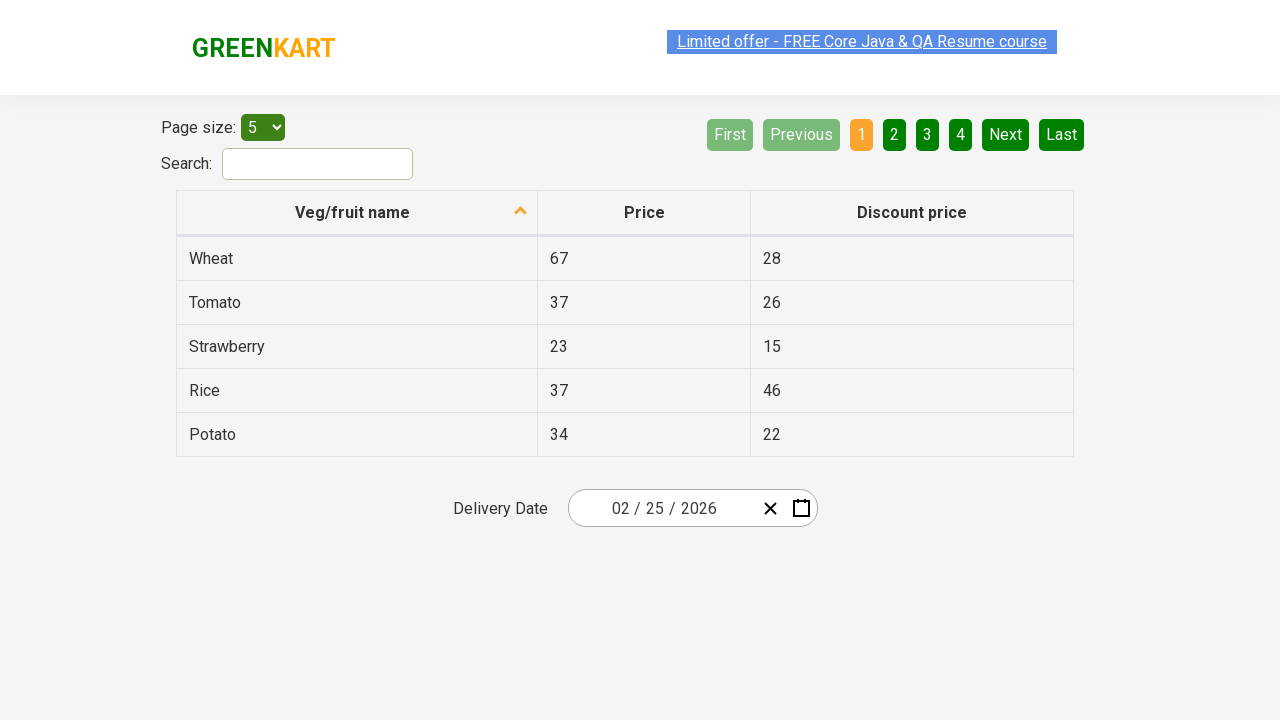

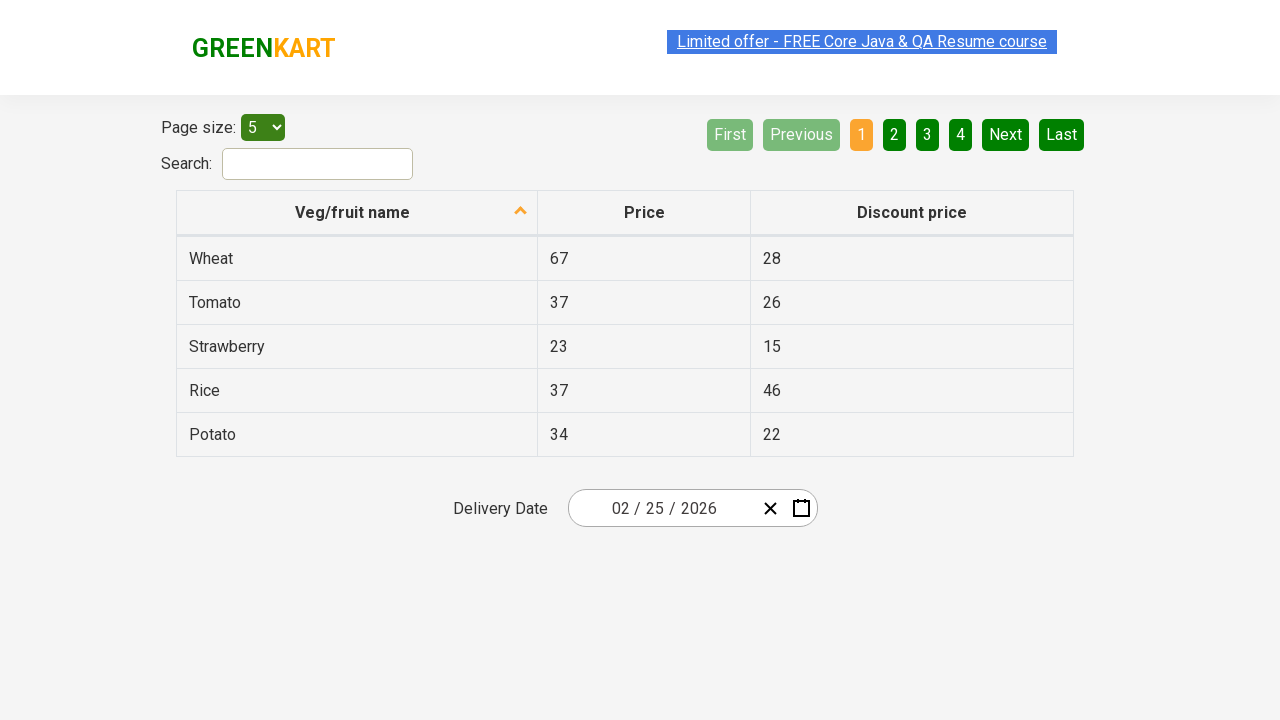